Tests pressing Enter key in the textarea after entering text

Starting URL: https://codebeautify.org/html-textarea-generator

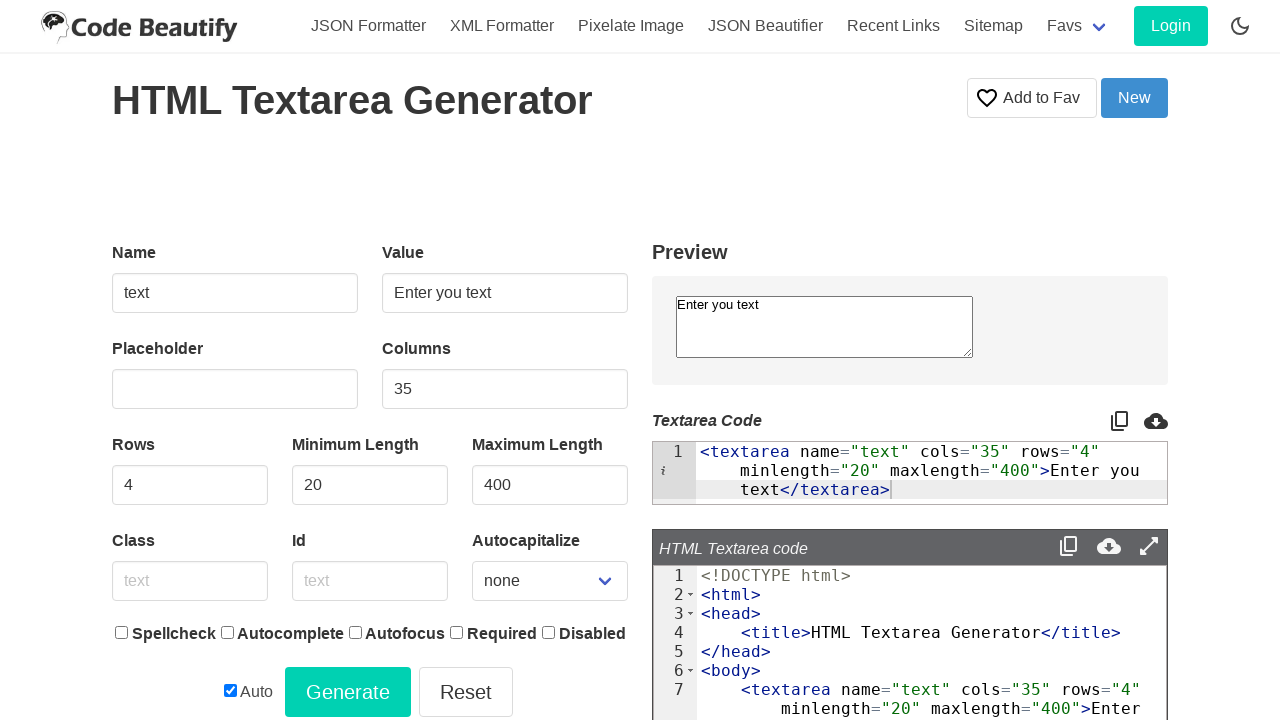

Entered 'Hello' text into textarea on textarea[name='text']
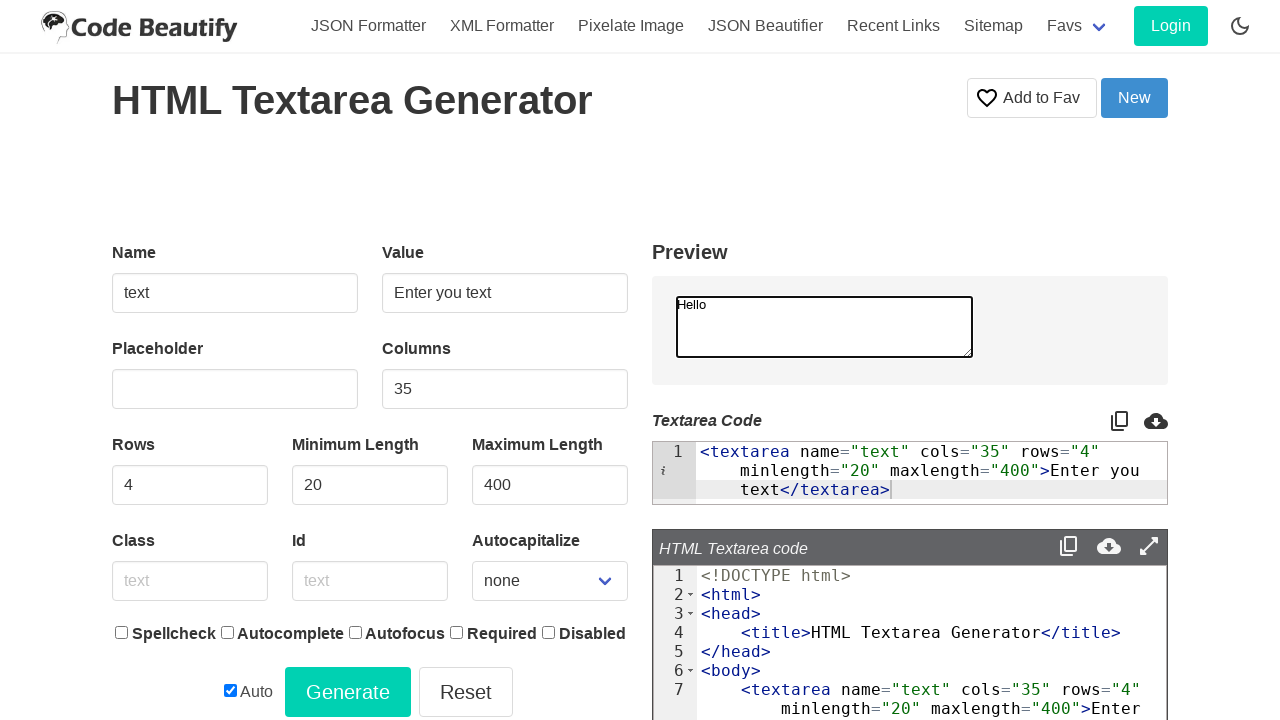

Pressed Enter key in textarea to trigger key event on textarea[name='text']
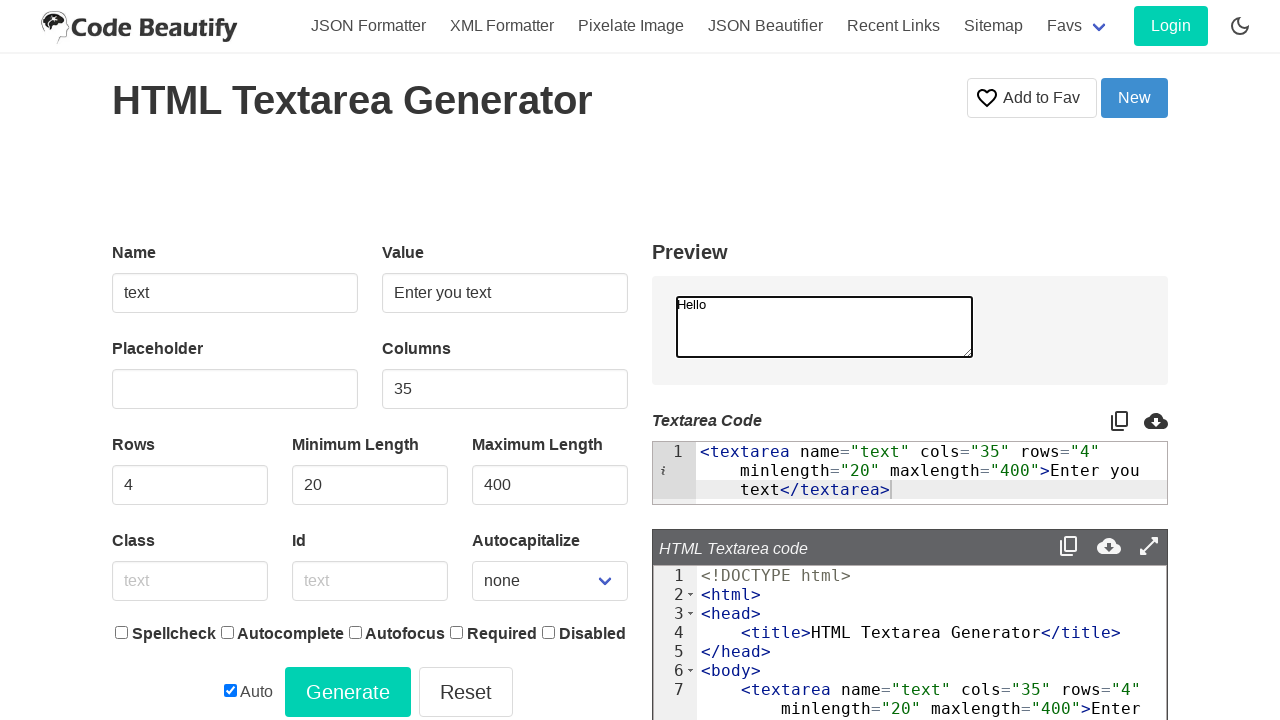

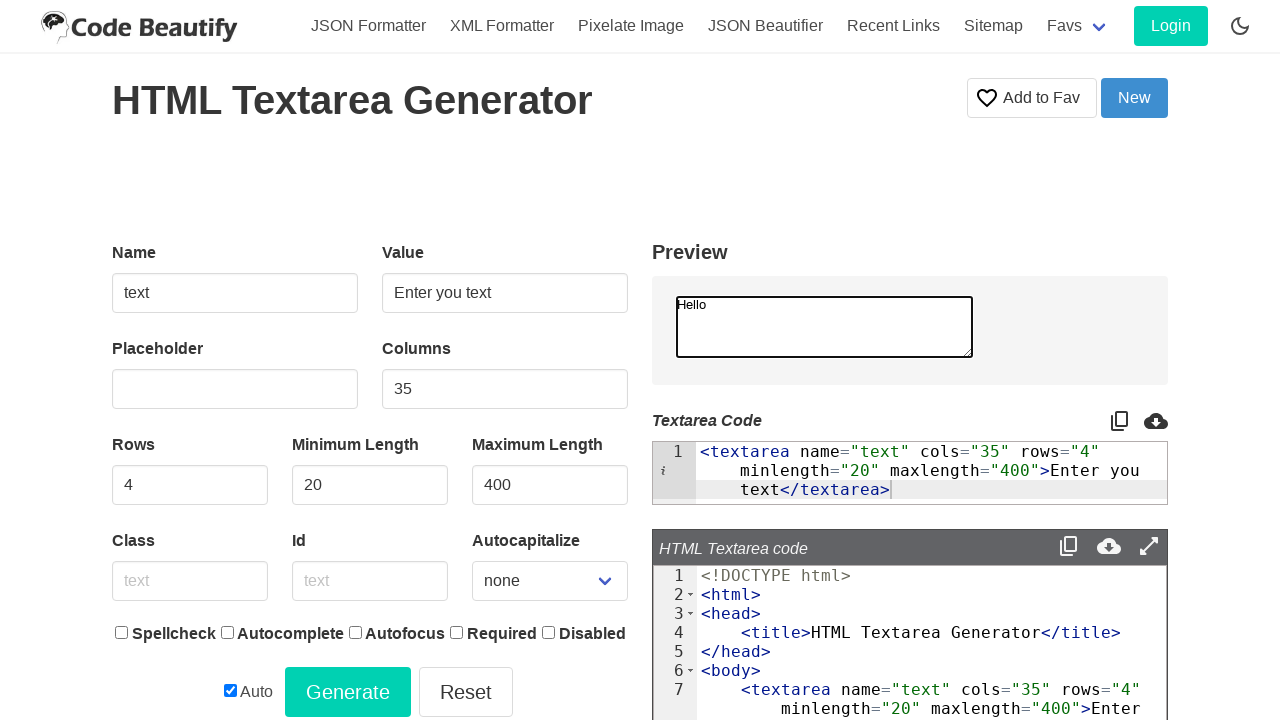